Tests that Clear completed button is hidden after all completed items are cleared

Starting URL: https://demo.playwright.dev/todomvc

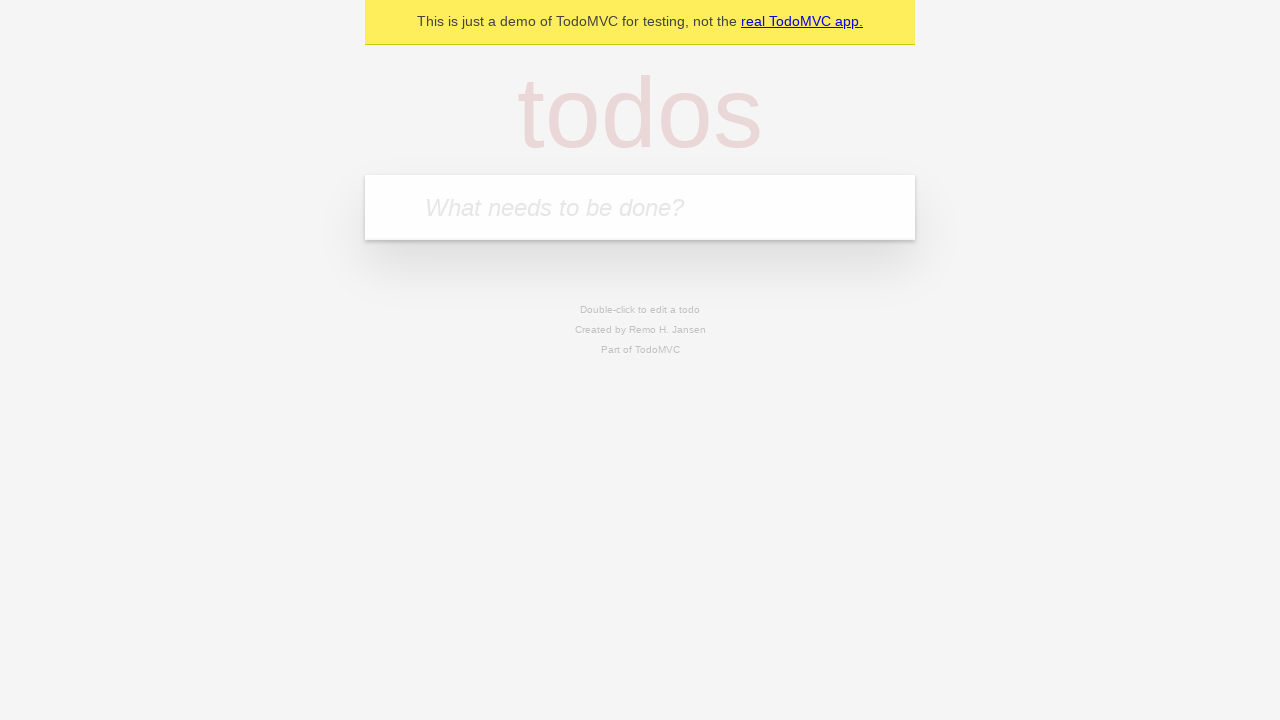

Filled todo input with 'buy some cheese' on input[placeholder='What needs to be done?']
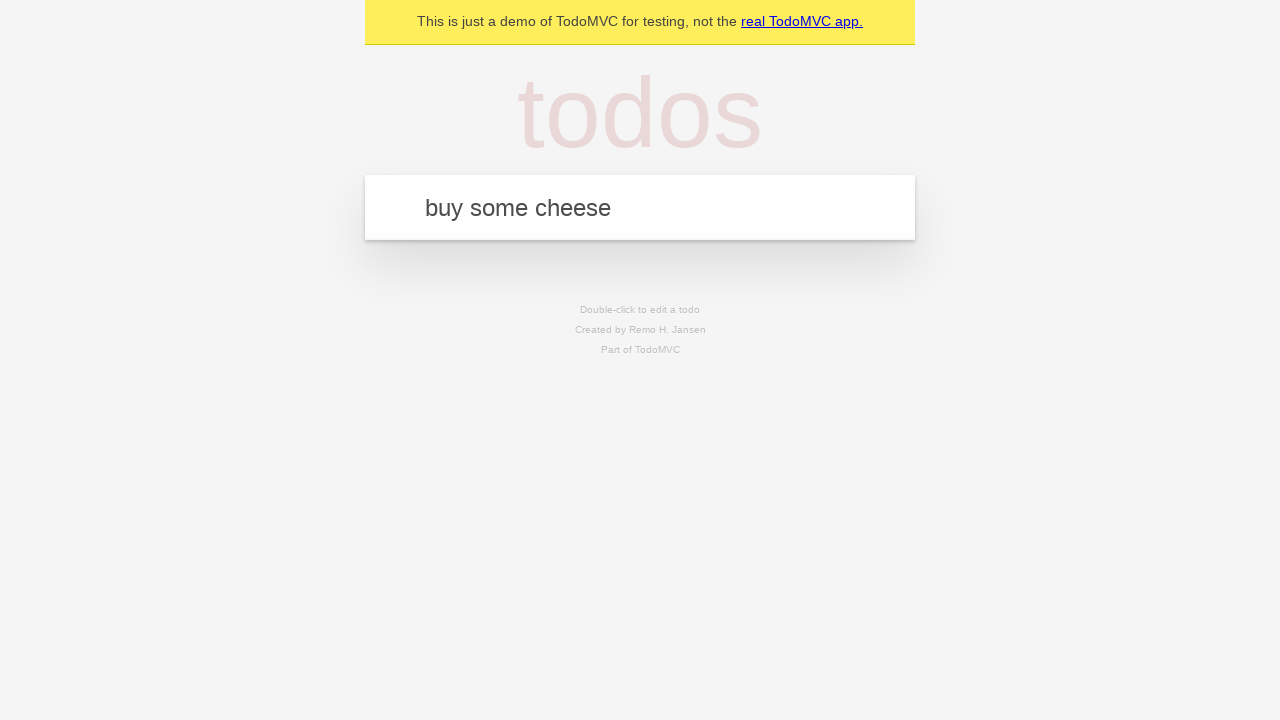

Pressed Enter to add first todo on input[placeholder='What needs to be done?']
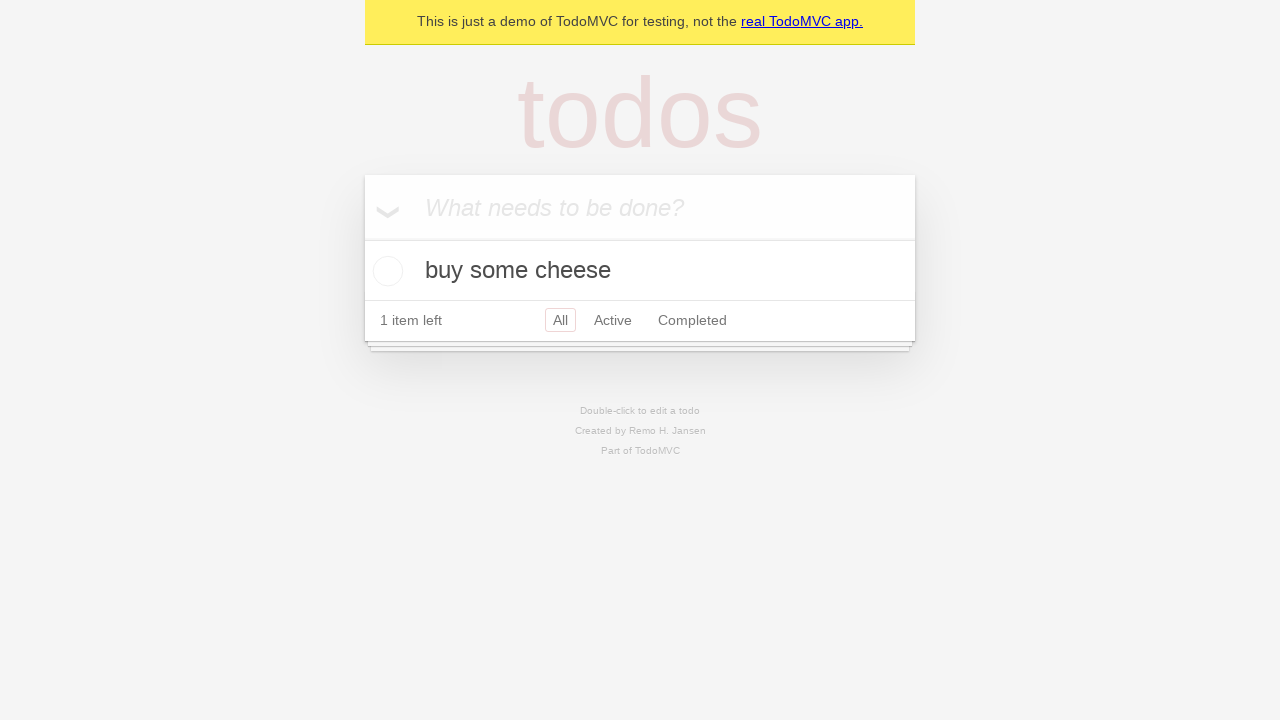

Filled todo input with 'feed the cat' on input[placeholder='What needs to be done?']
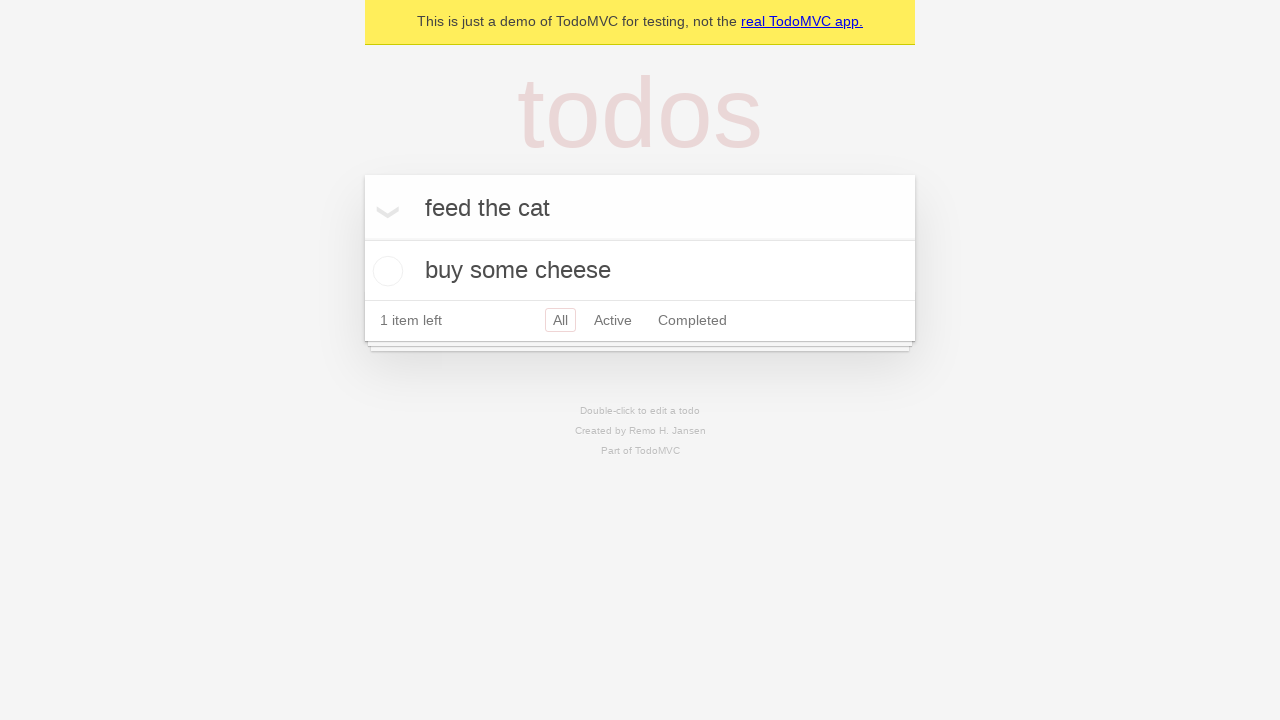

Pressed Enter to add second todo on input[placeholder='What needs to be done?']
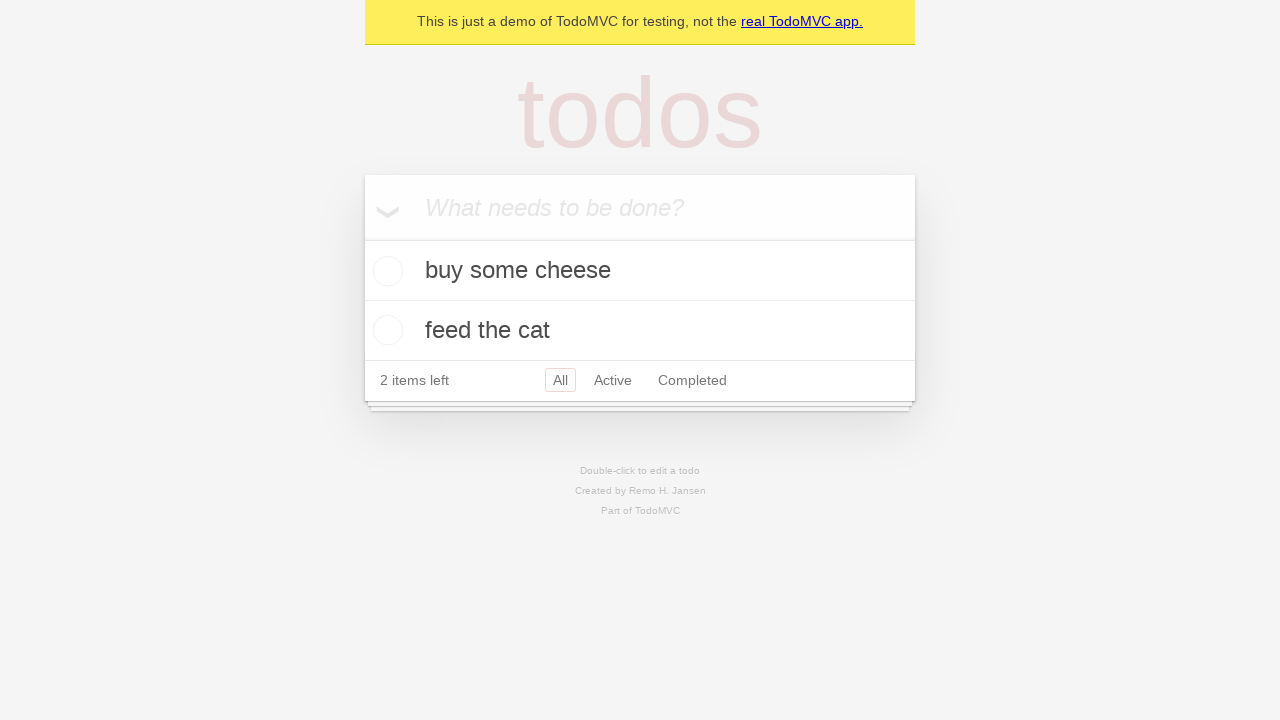

Filled todo input with 'book a doctors appointment' on input[placeholder='What needs to be done?']
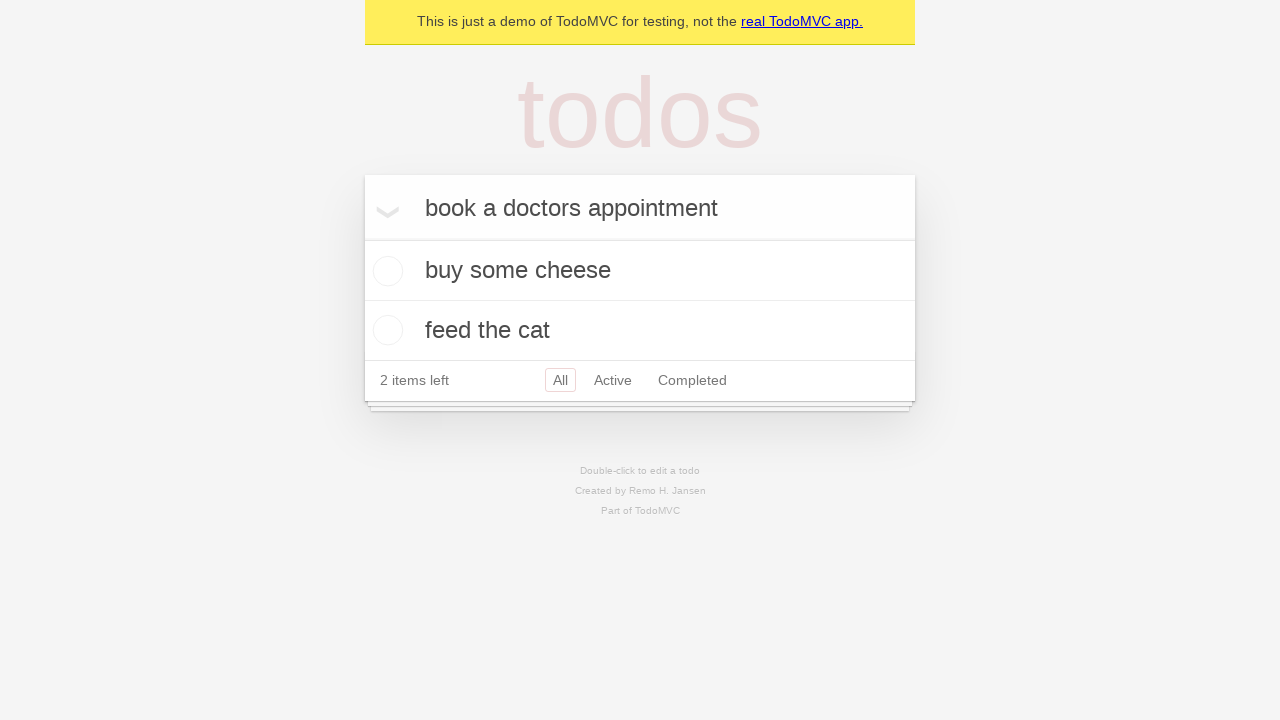

Pressed Enter to add third todo on input[placeholder='What needs to be done?']
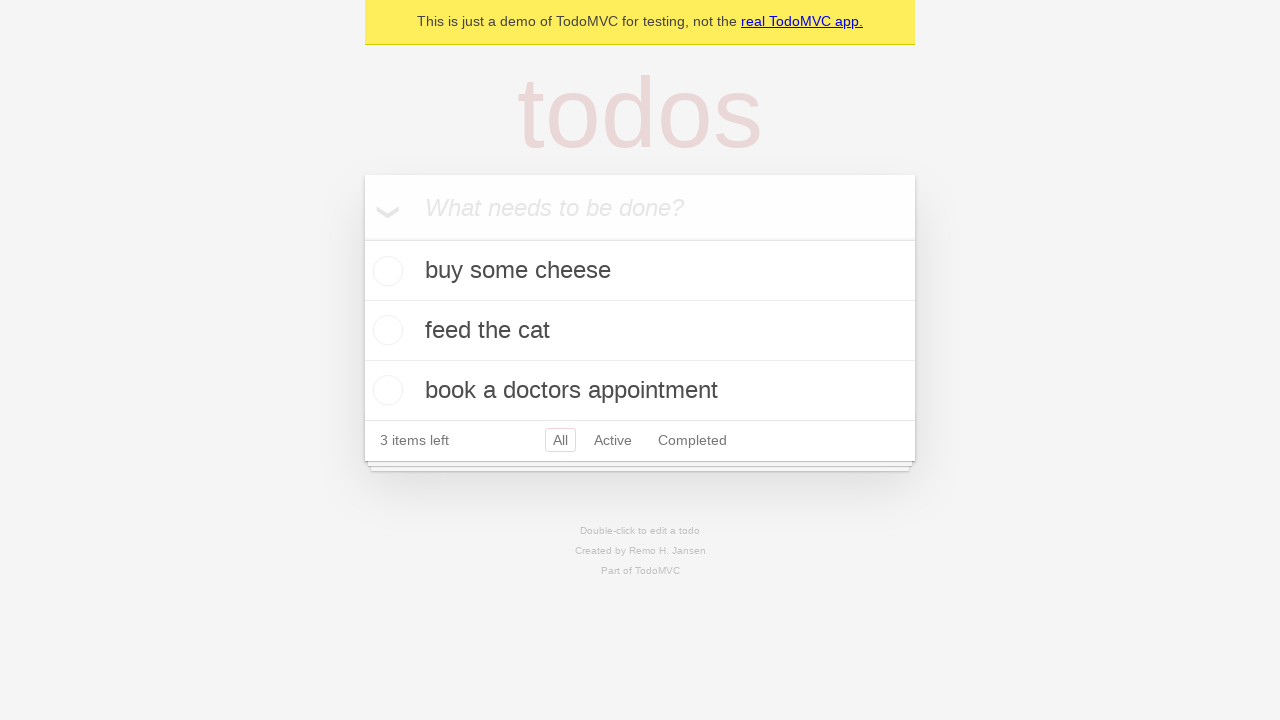

Checked the first todo item as completed at (385, 271) on .todo-list li .toggle >> nth=0
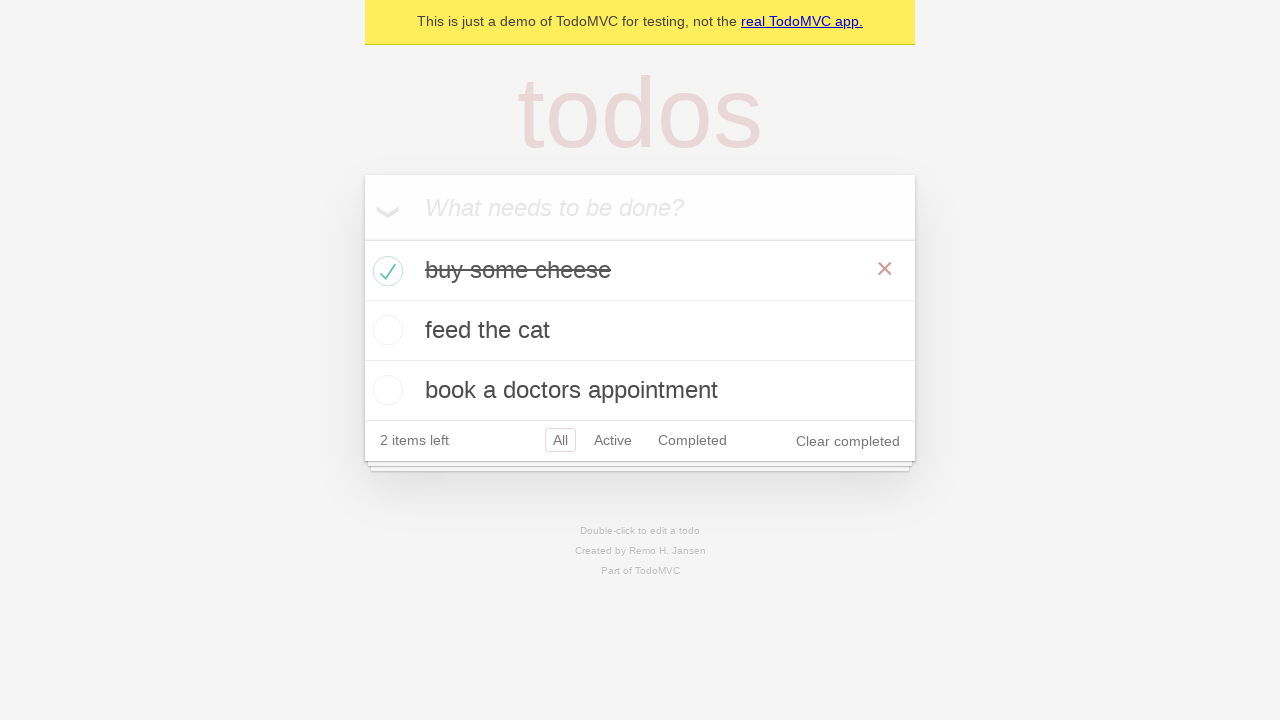

Clicked 'Clear completed' button to remove completed items at (848, 441) on role=button[name='Clear completed']
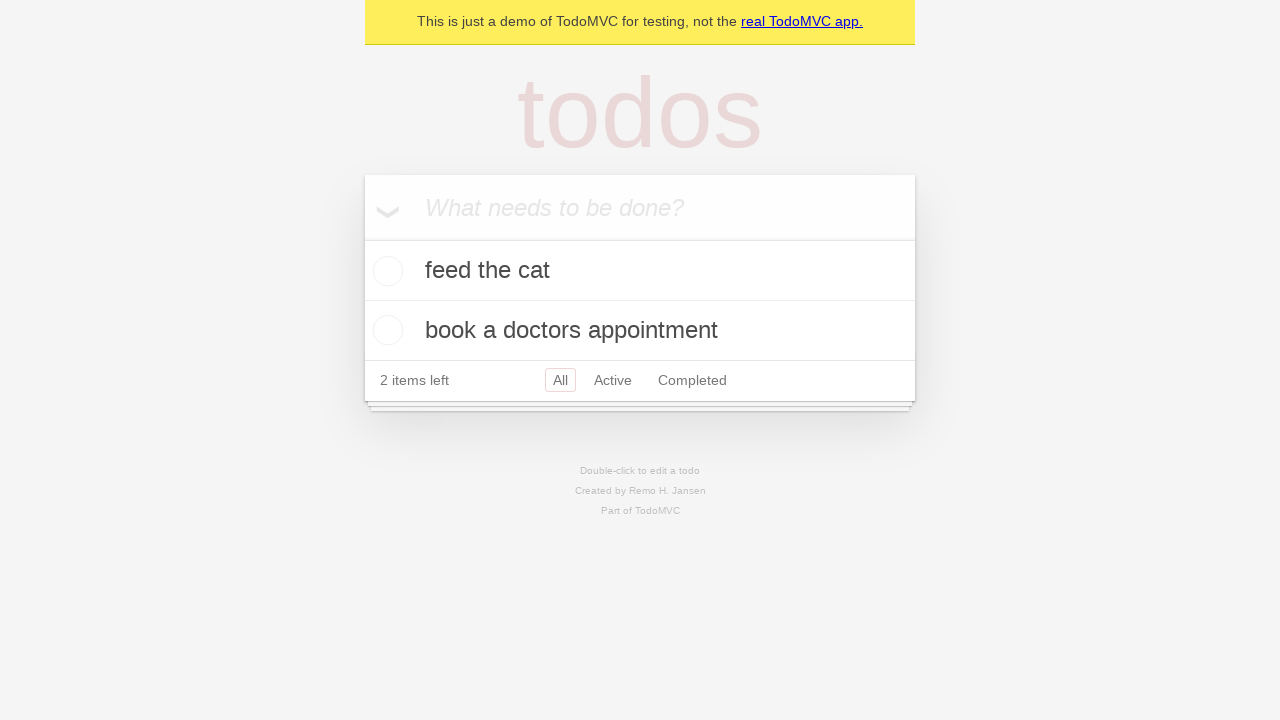

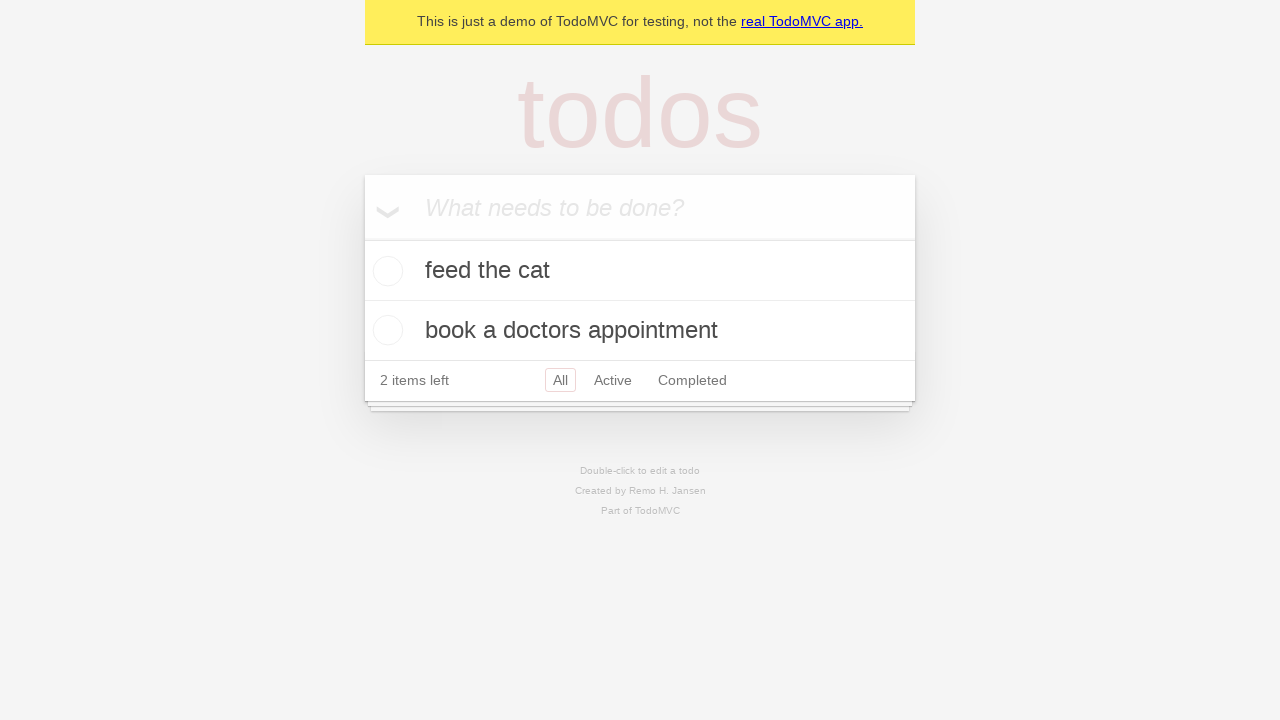